Tests keyboard handling functionality by filling a username field, then using keyboard shortcuts to select all text (Ctrl+A), copy it (Ctrl+C), tab to the next field, and paste the copied text (Ctrl+V).

Starting URL: https://www.saucedemo.com/v1/

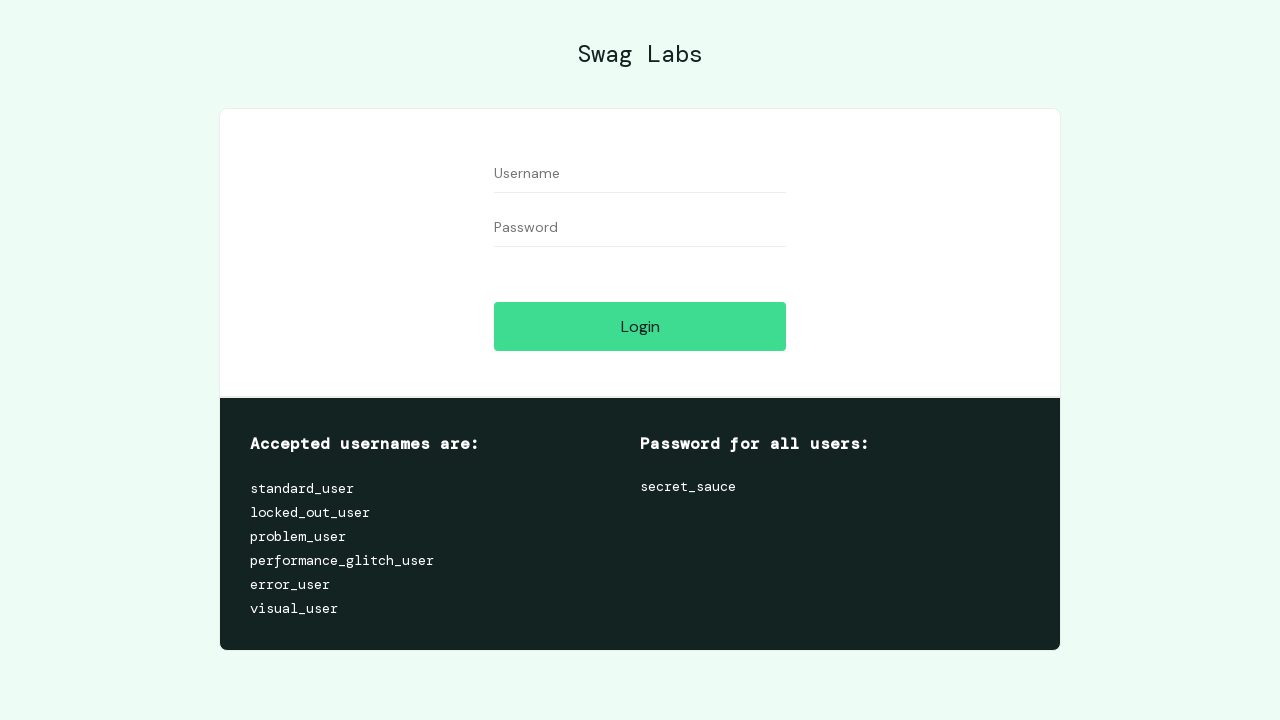

Filled username field with 'Pooja' on input[name='user-name']
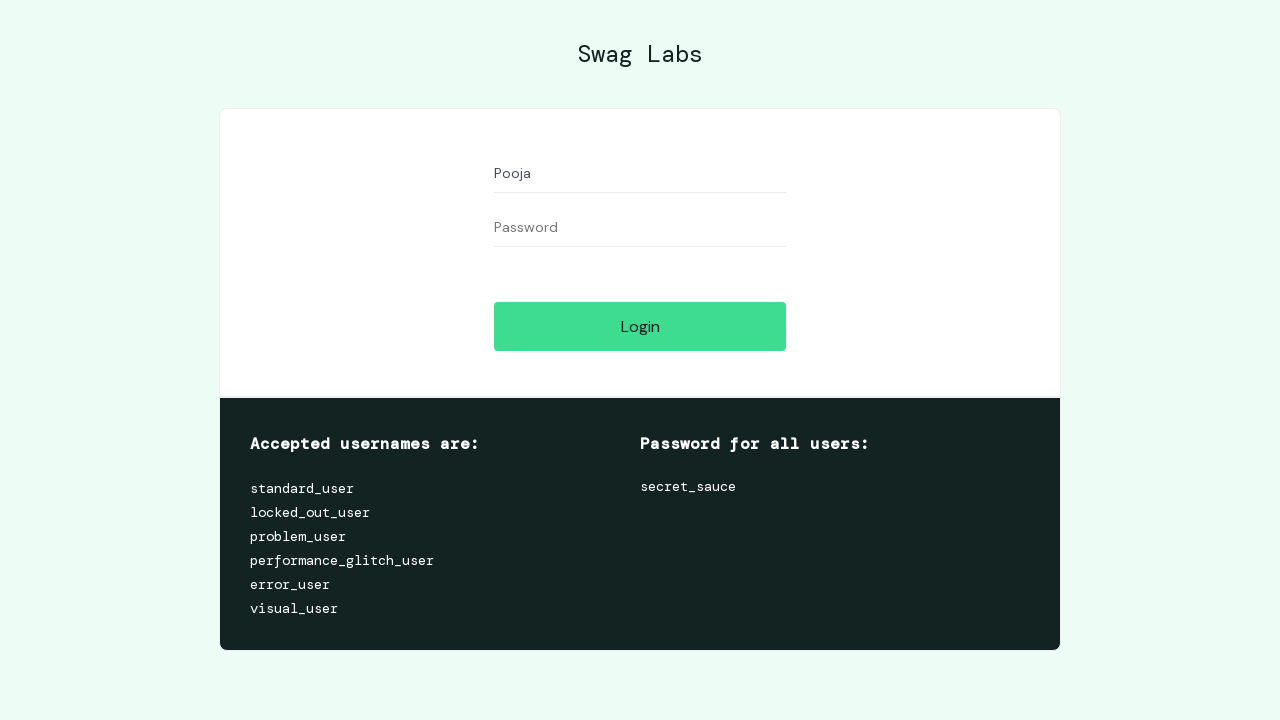

Selected all text in username field using Ctrl+A
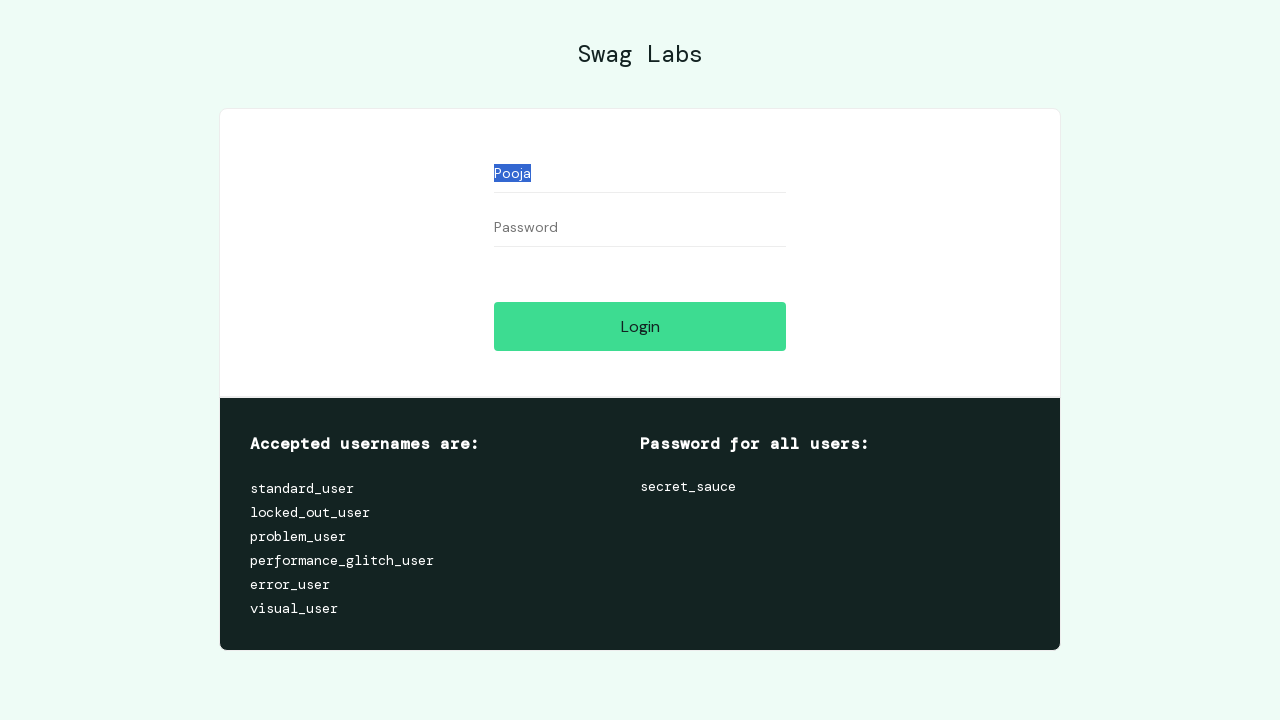

Copied selected text using Ctrl+C
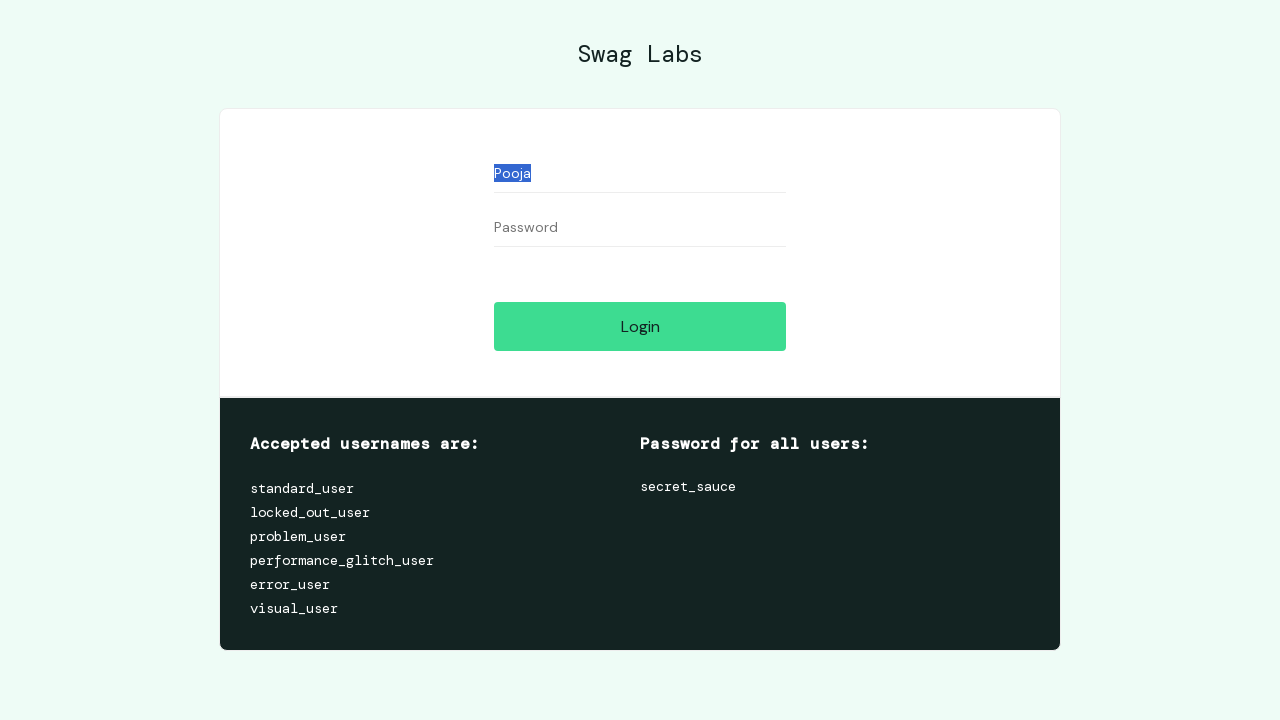

Pressed Tab to move to password field
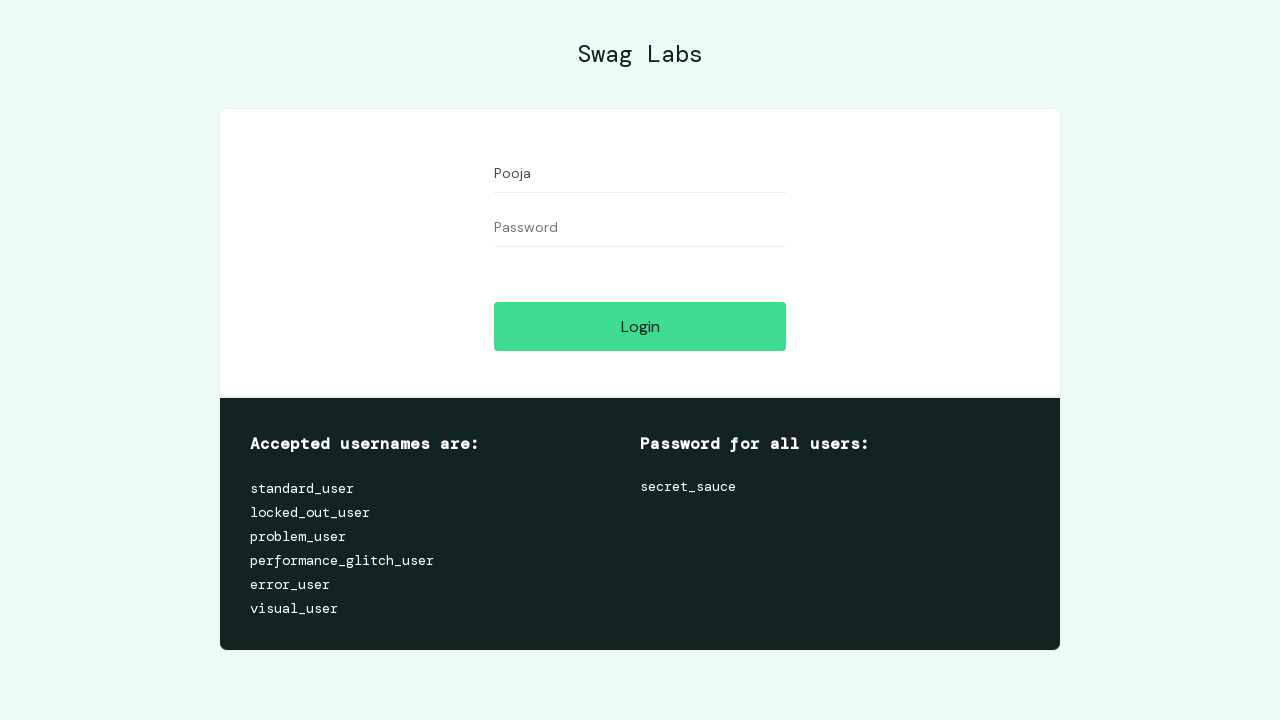

Pasted copied text into password field using Ctrl+V
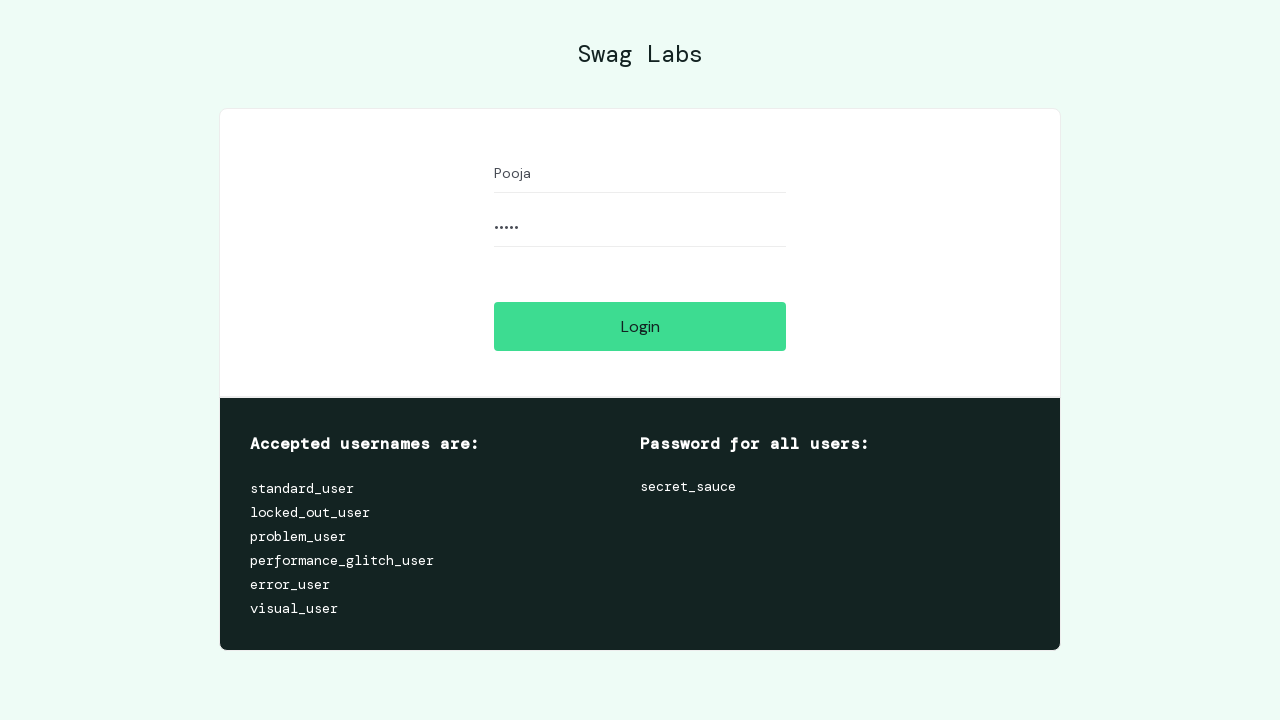

Waited for 1 second to observe the result
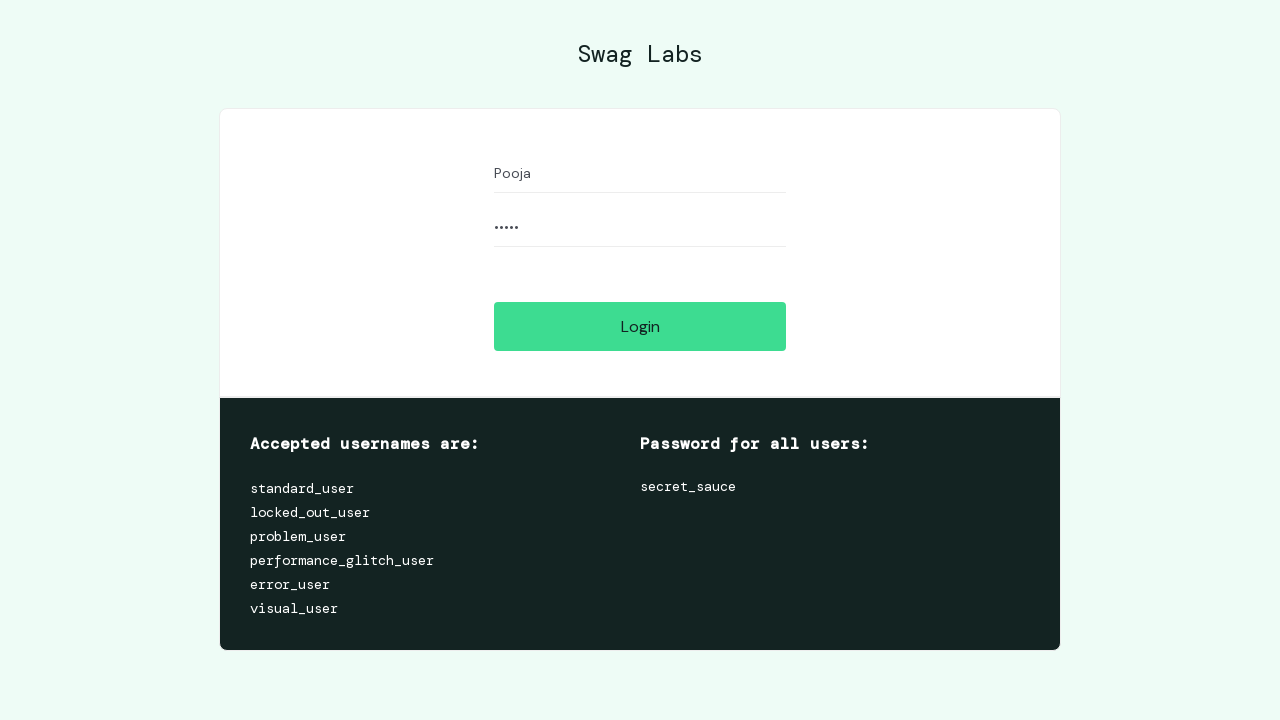

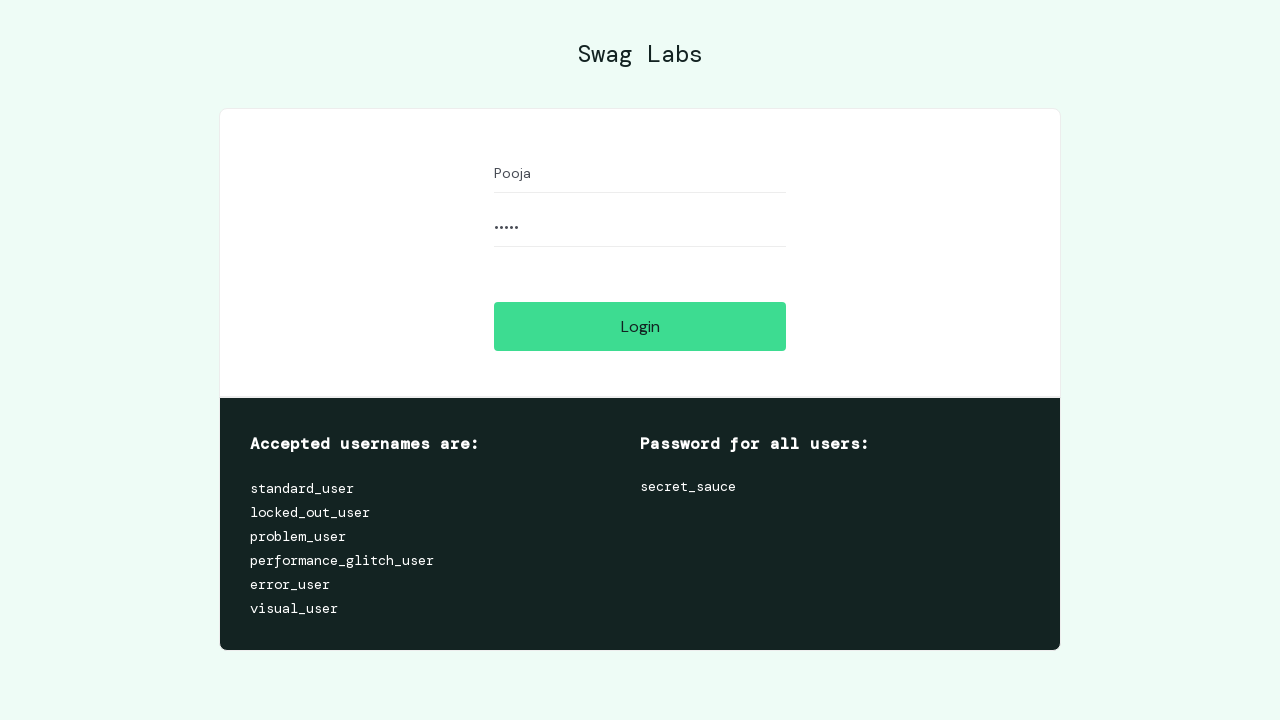